Navigates to Images section and verifies that the Toolsqa image is displayed

Starting URL: https://demoqa.com/elements

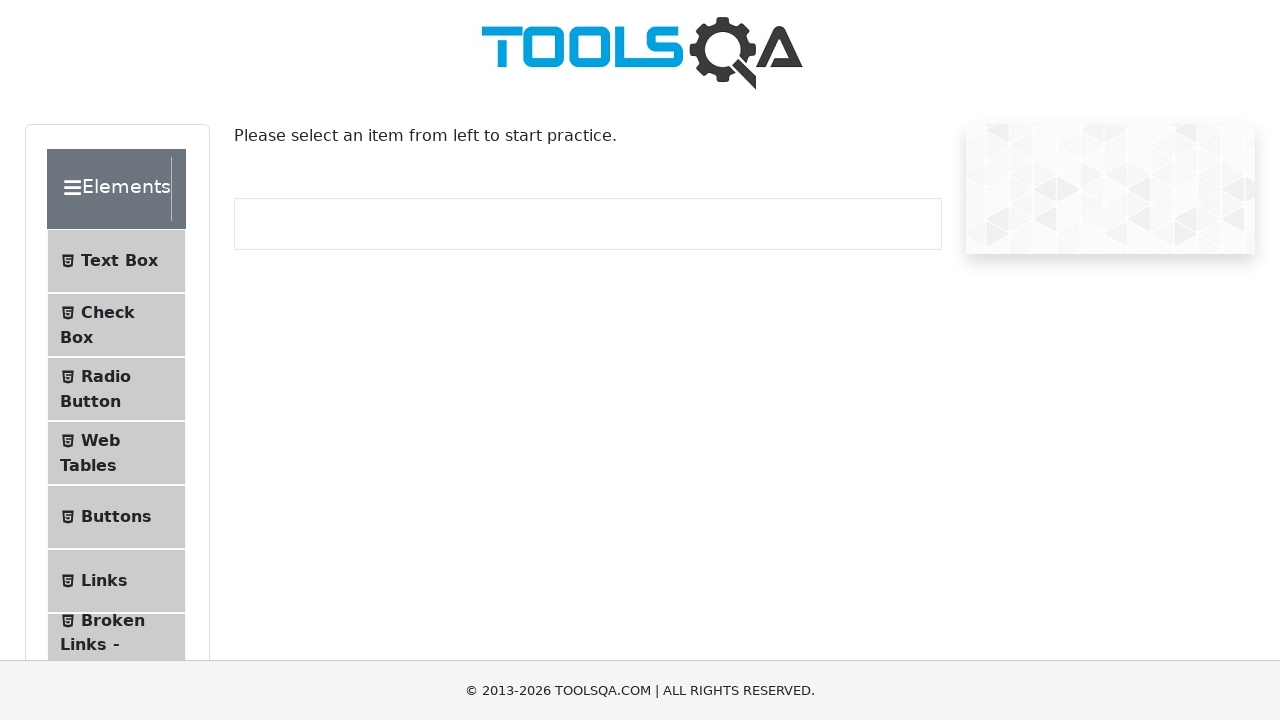

Clicked on Images menu item at (113, 620) on xpath=//span[contains(text(), 'Images')]
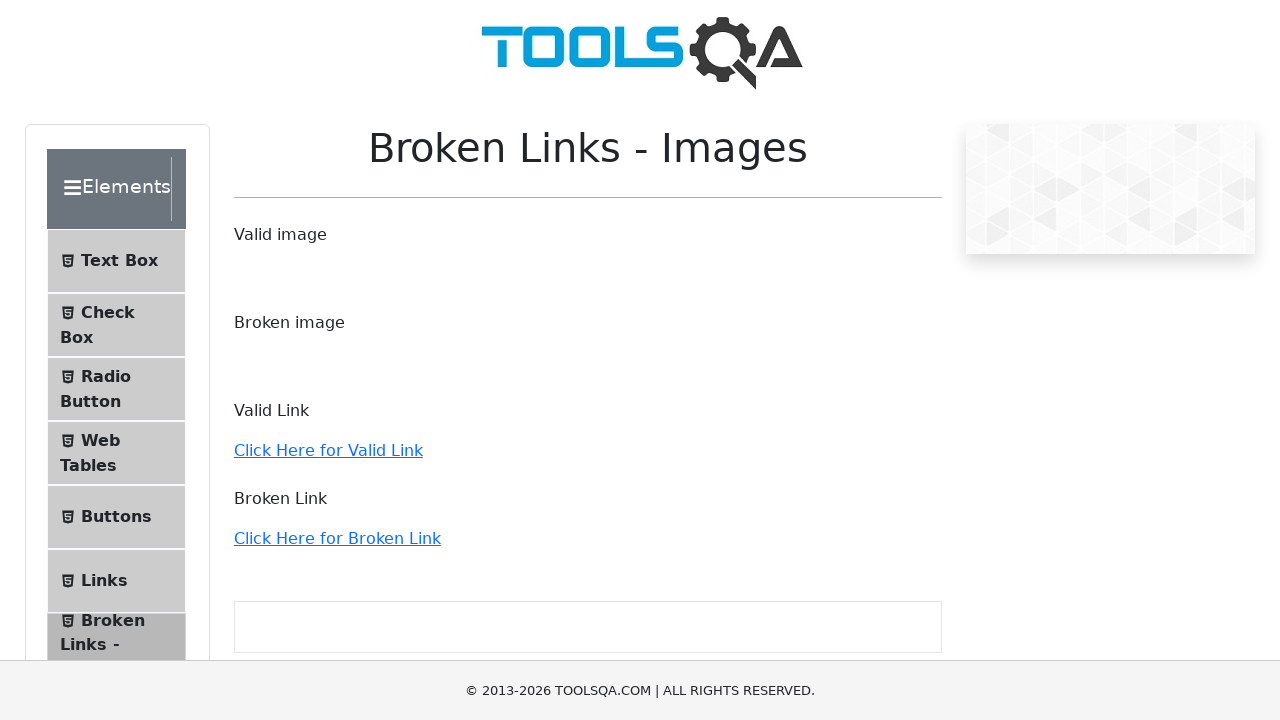

Toolsqa image is displayed and verified
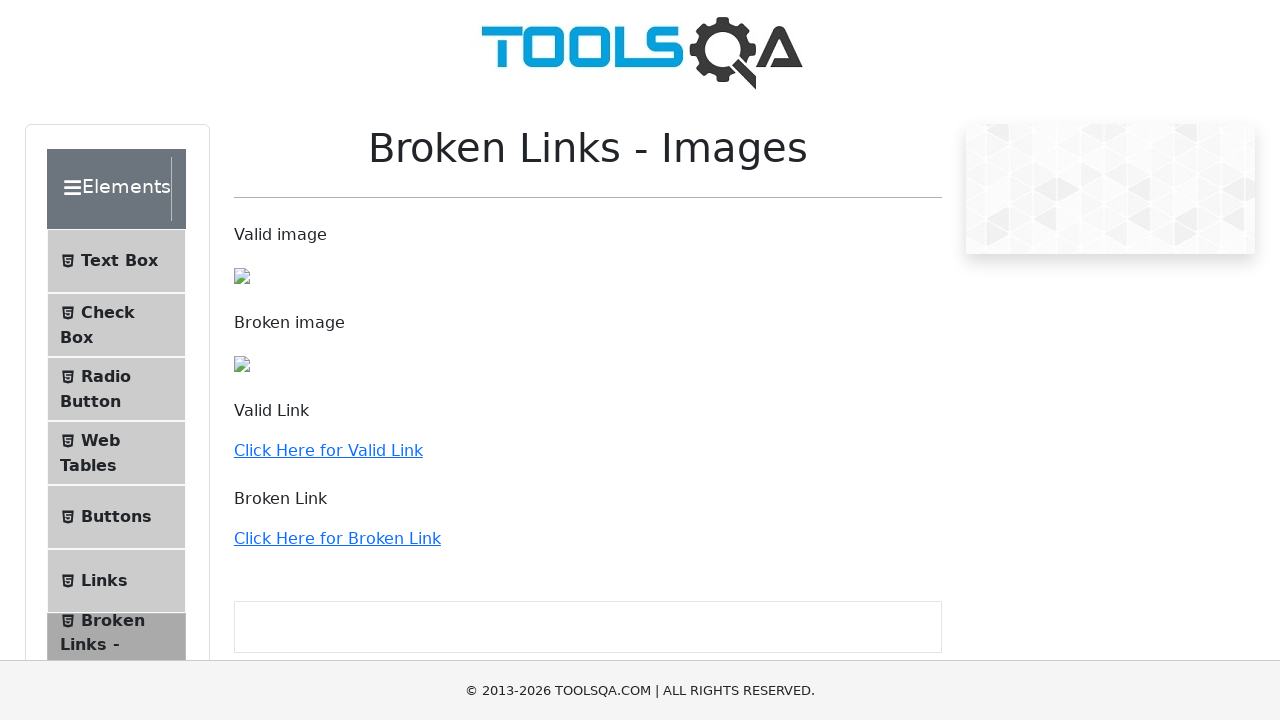

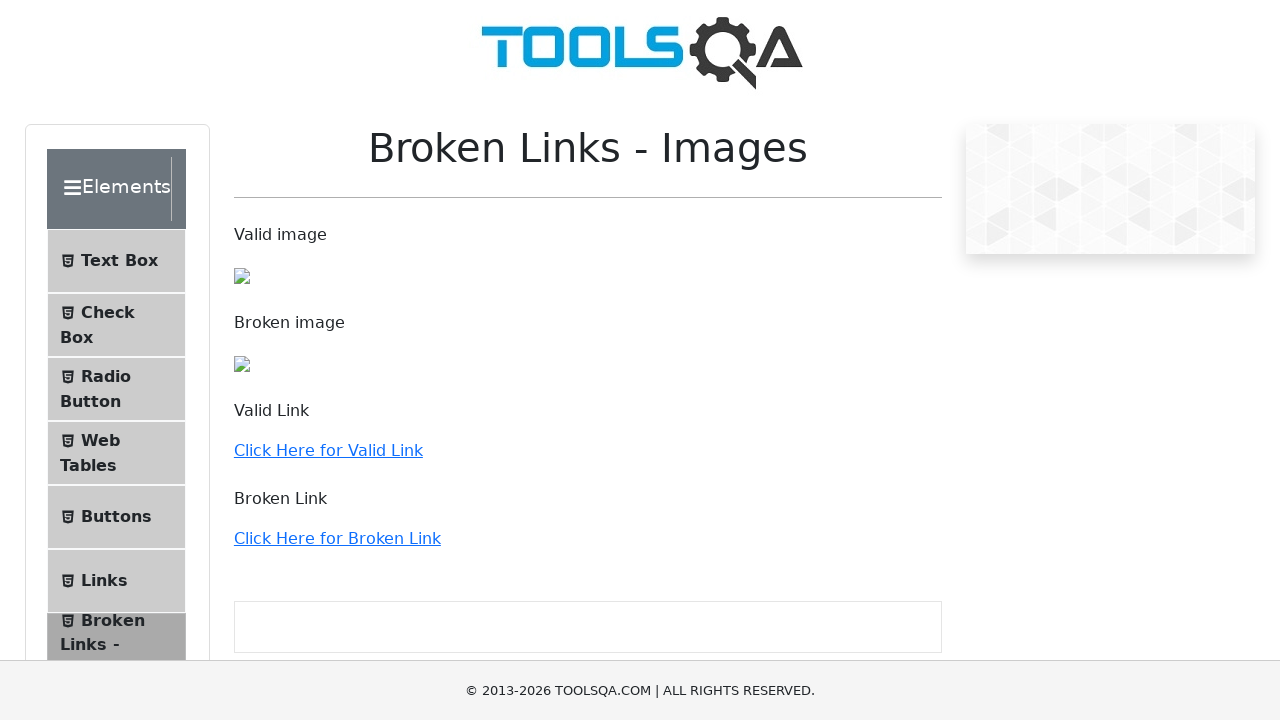